Navigates to Tutorialspoint's Selenium practice page and retrieves the browser title

Starting URL: https://www.tutorialspoint.com/selenium/practice/selenium_automation_practice.php

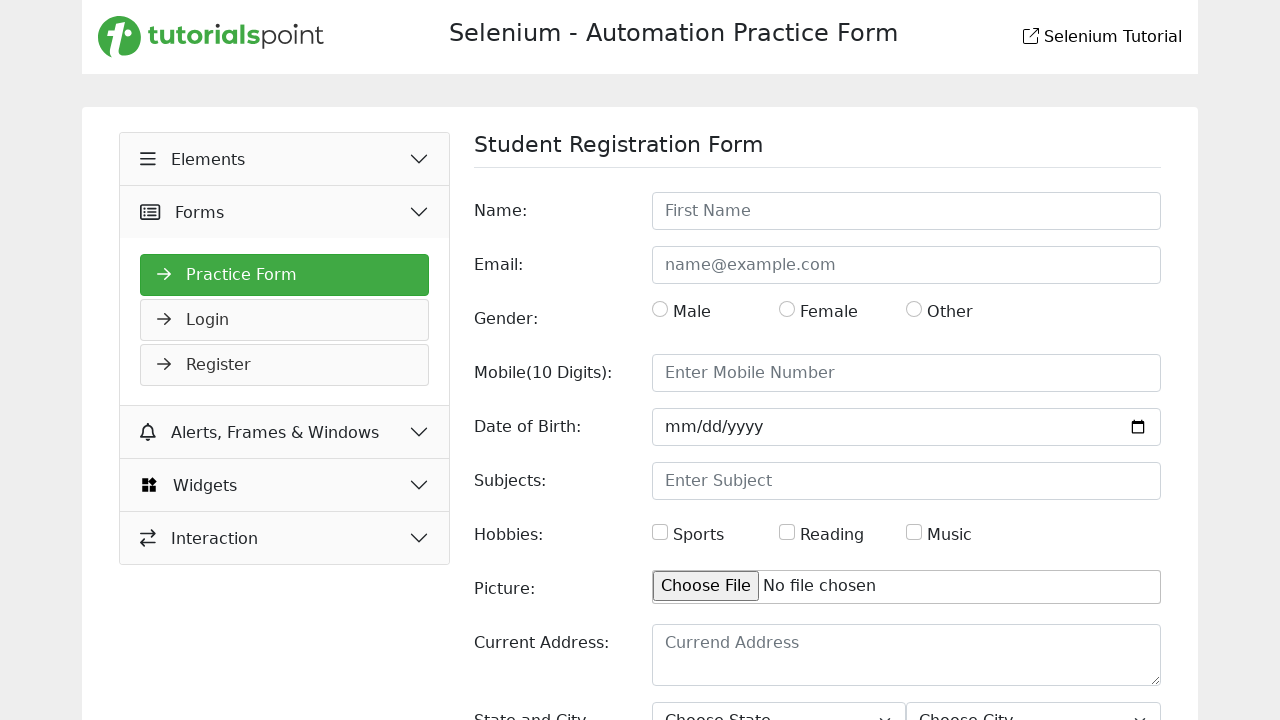

Retrieved browser title from Tutorialspoint Selenium practice page
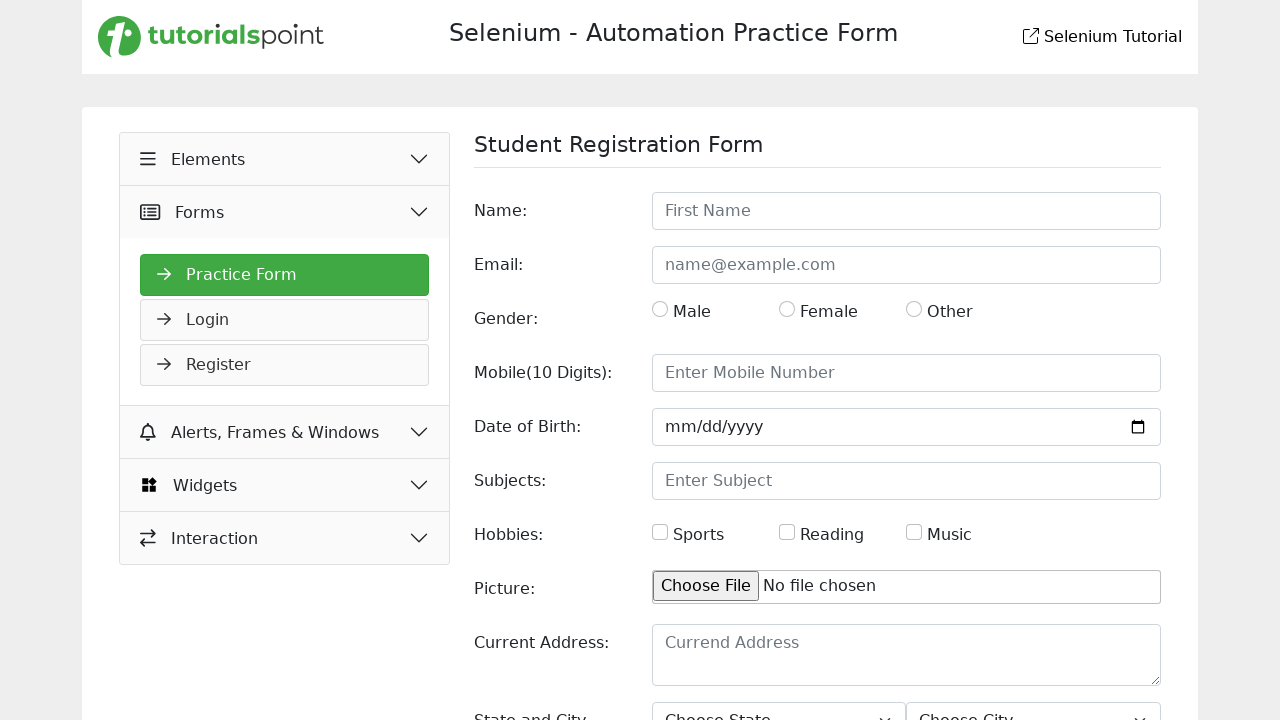

Printed browser title to console
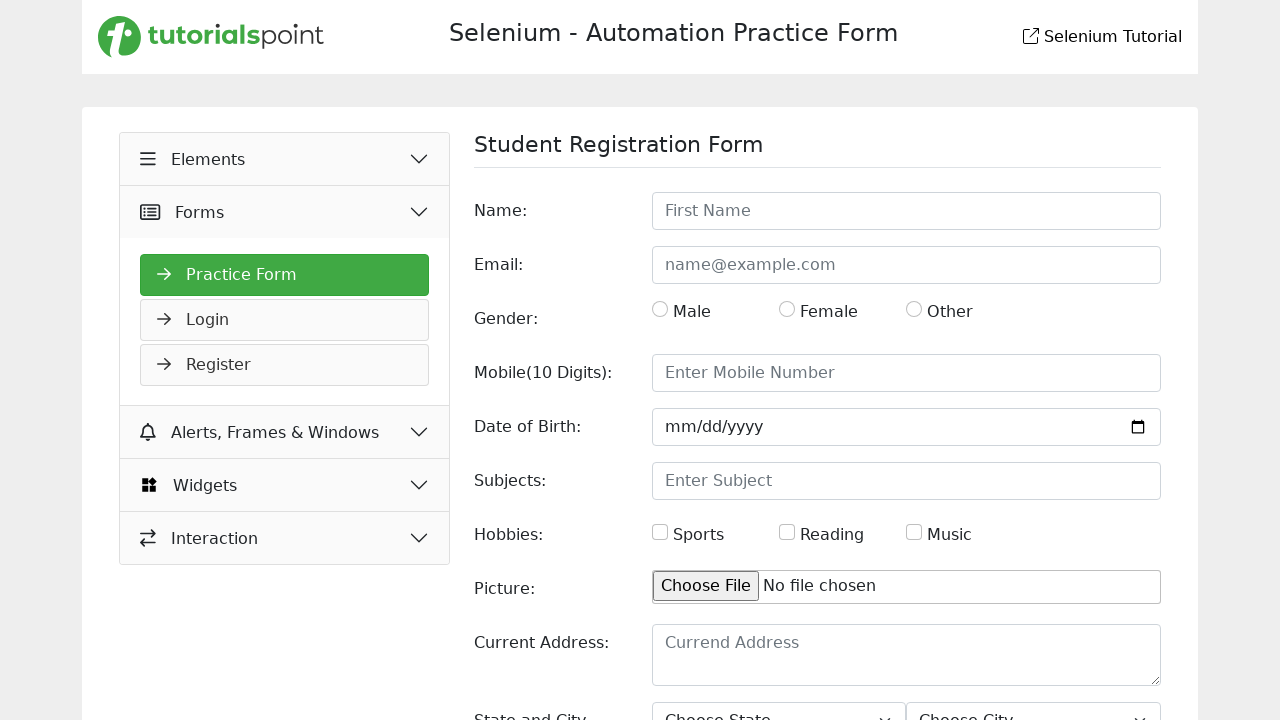

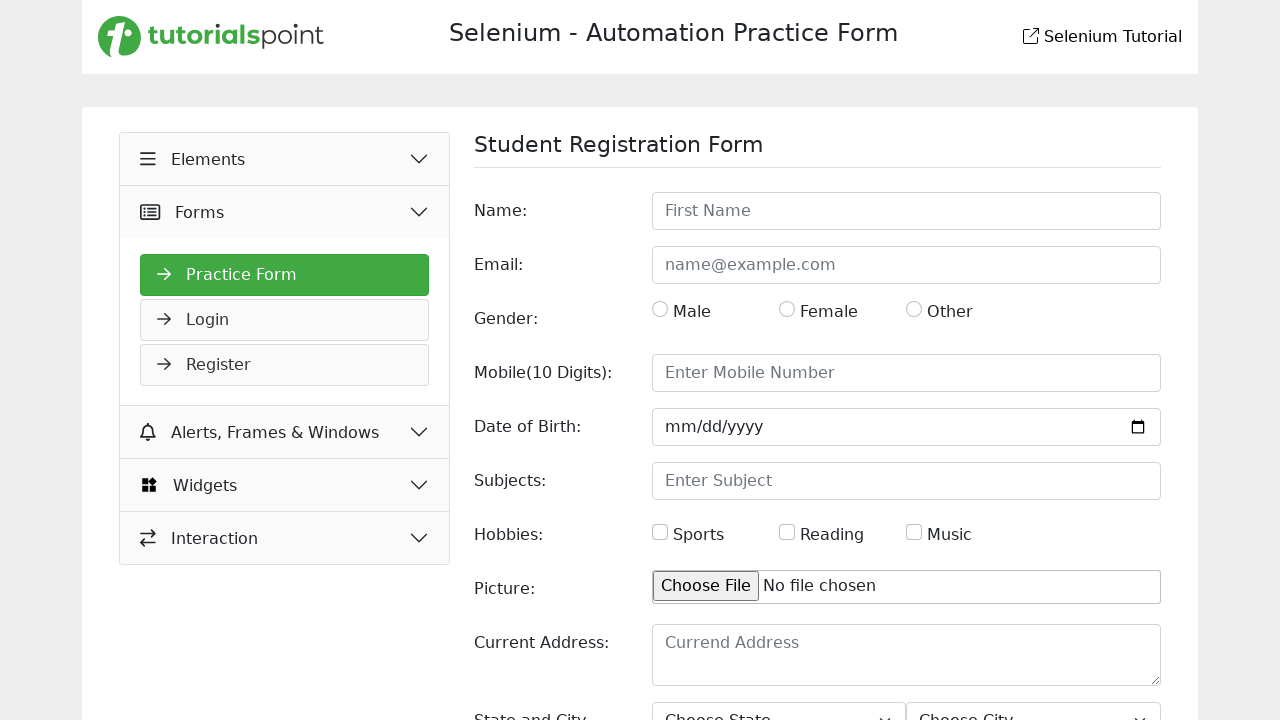